Tests login form validation by submitting with an empty username field and verifying the appropriate error message is displayed

Starting URL: https://www.saucedemo.com/

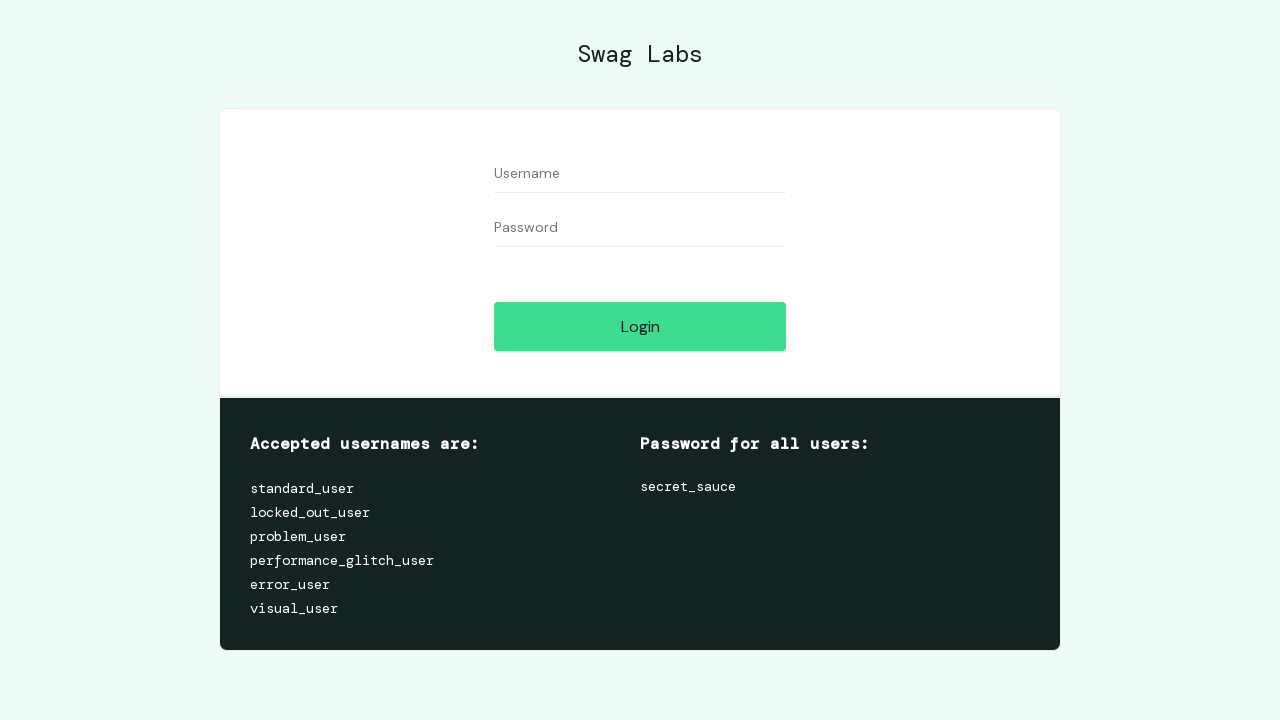

Cleared username field (left empty) on #user-name
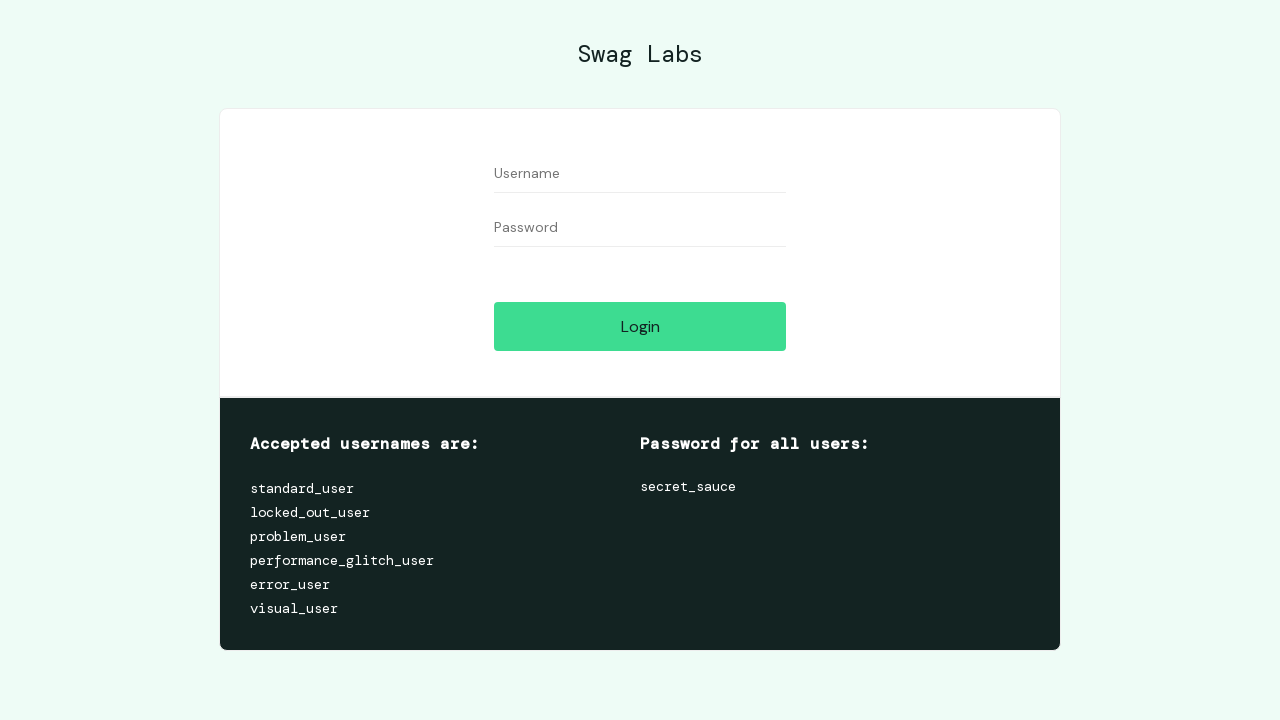

Pressed Enter to submit login form with empty username on #user-name
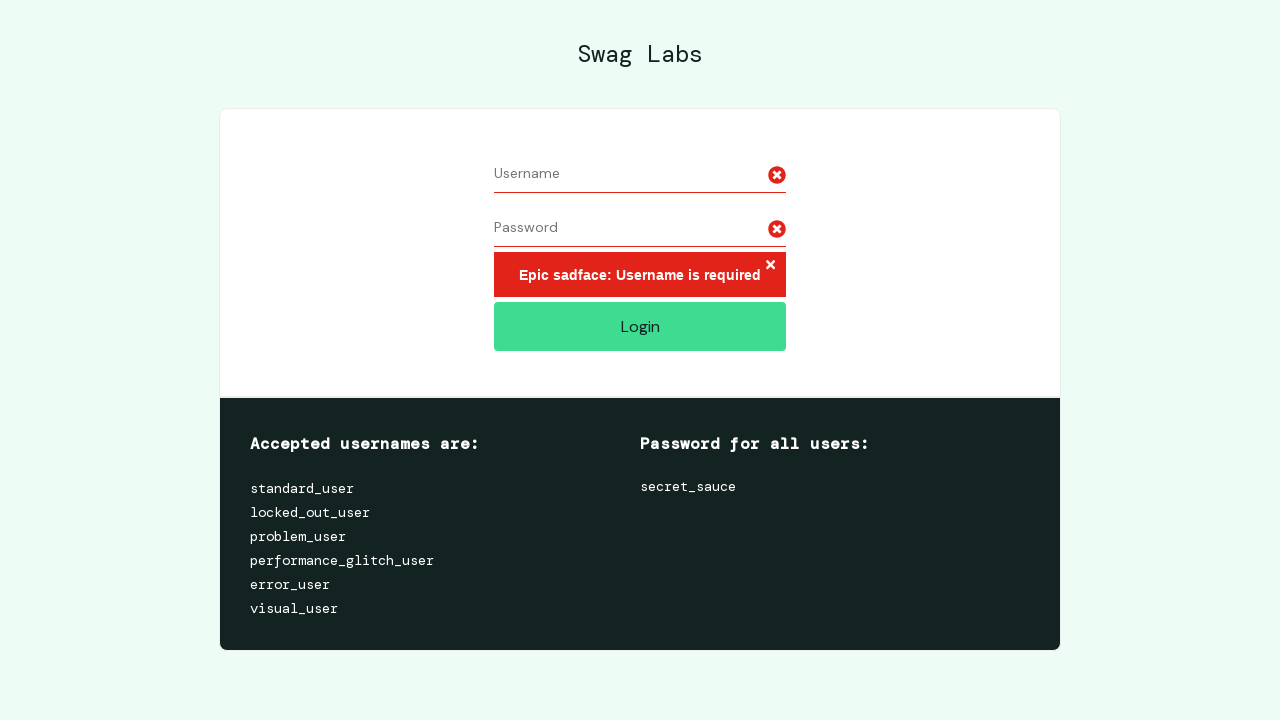

Error message container appeared after form submission
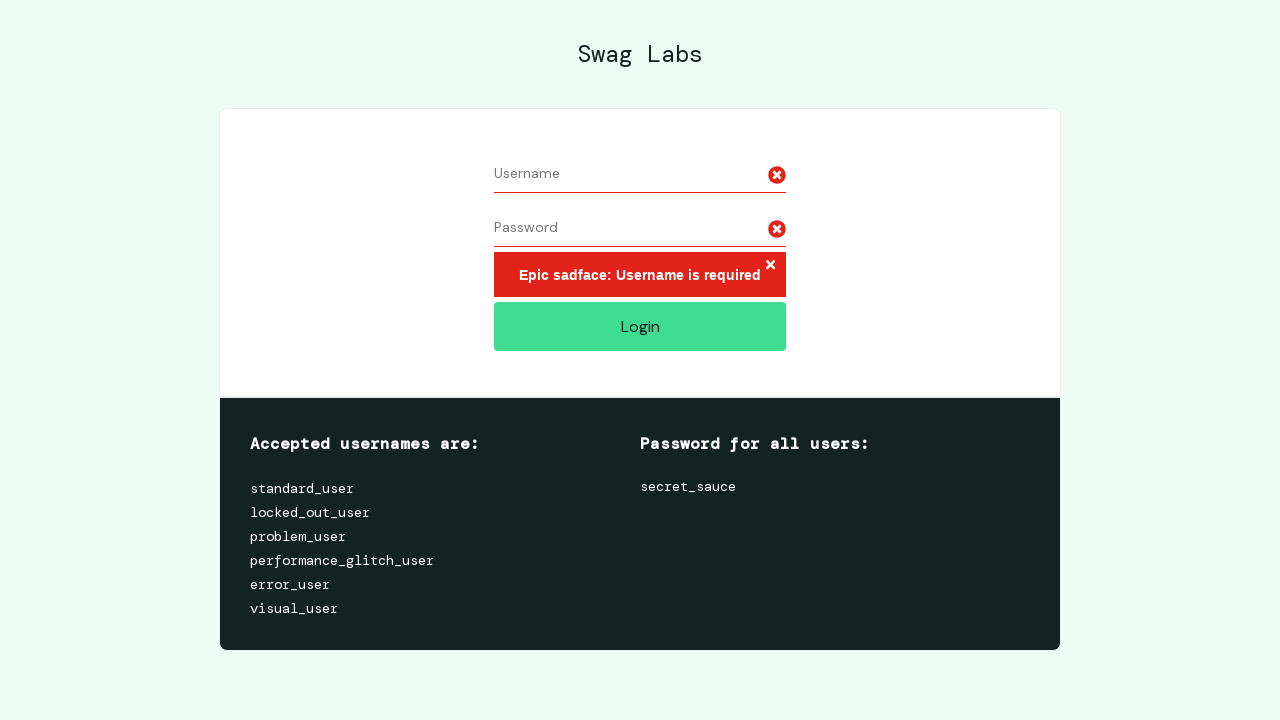

Located error message element
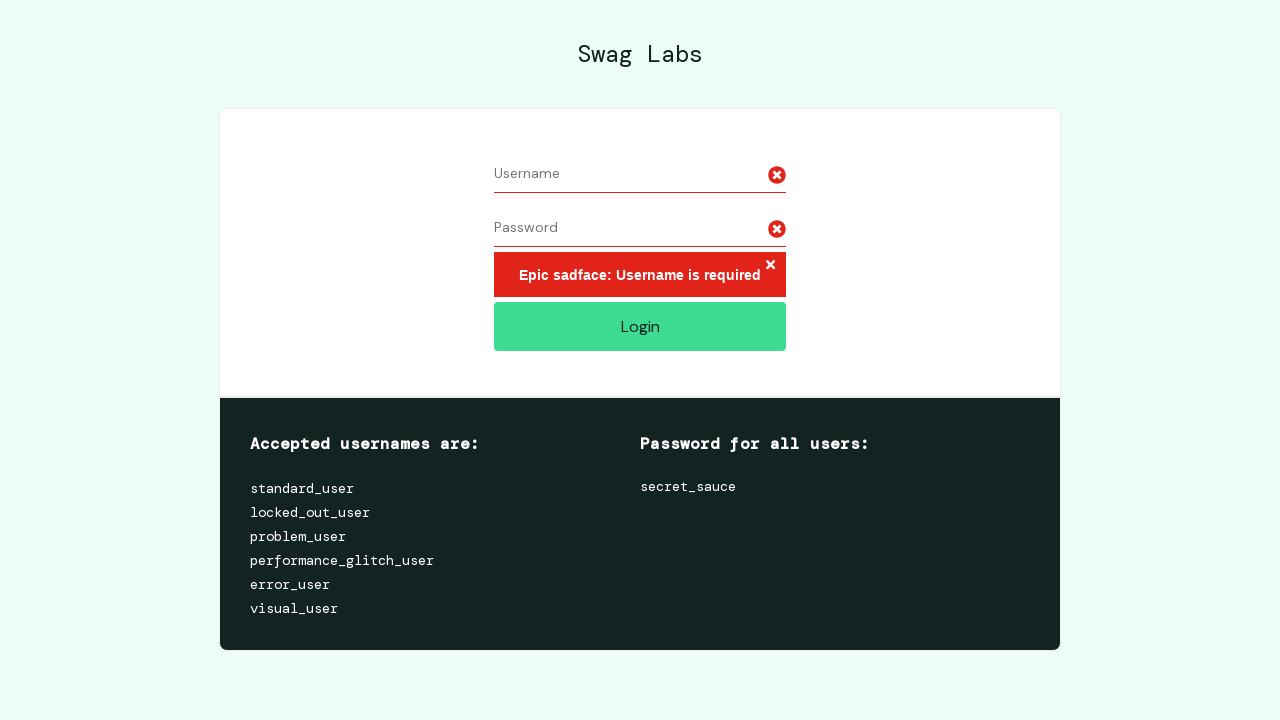

Verified error message text: 'Epic sadface: Username is required'
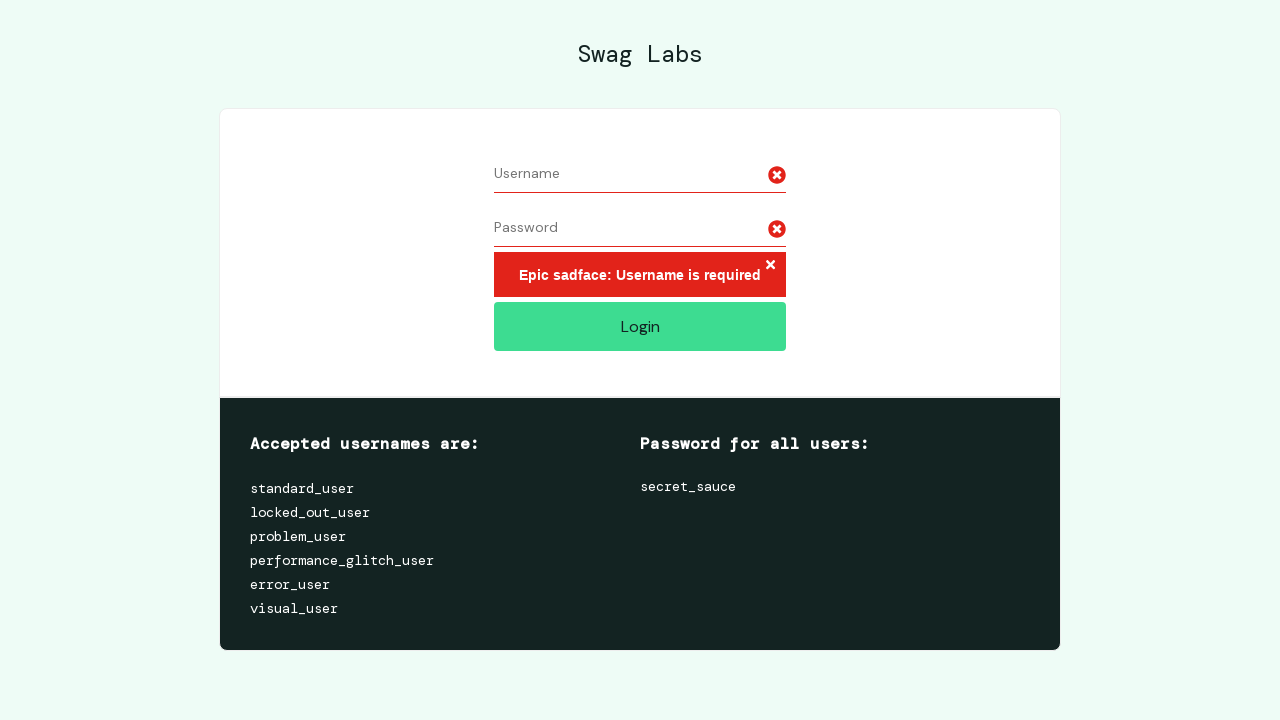

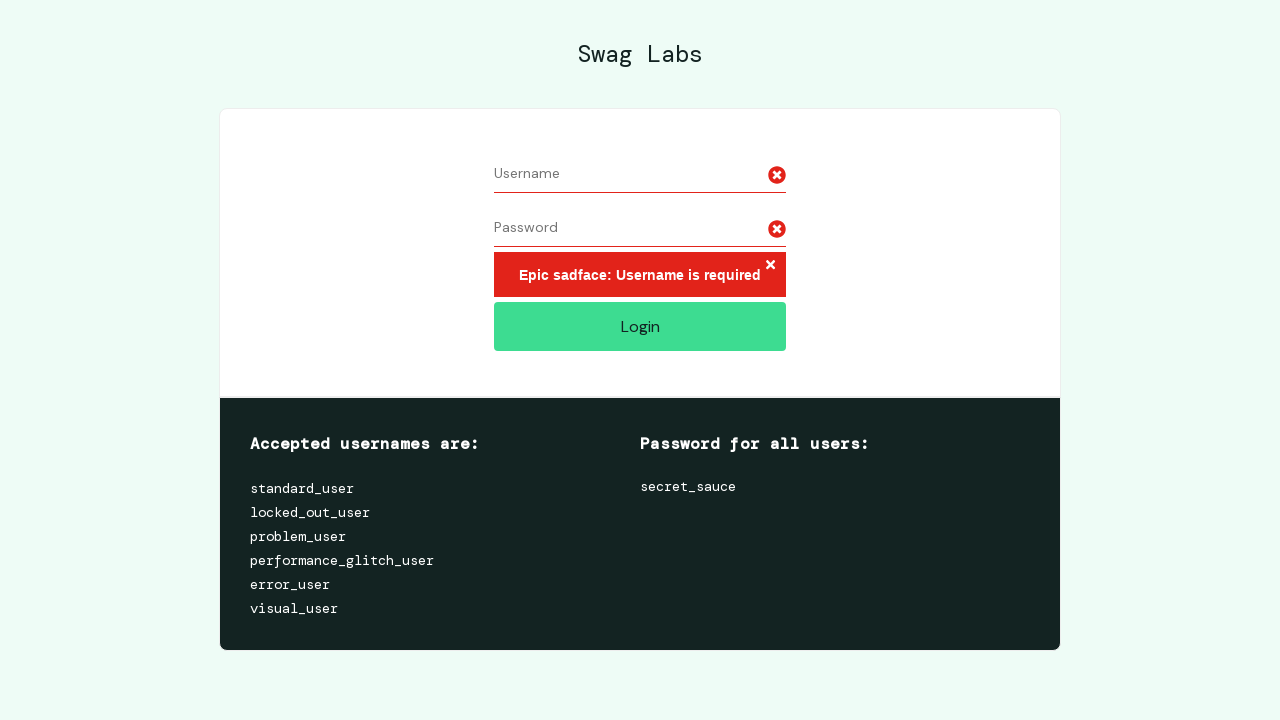